Tests handling of JavaScript alert dialogs by setting up a dialog handler and clicking a button that triggers an alert

Starting URL: https://demoqa.com/alerts

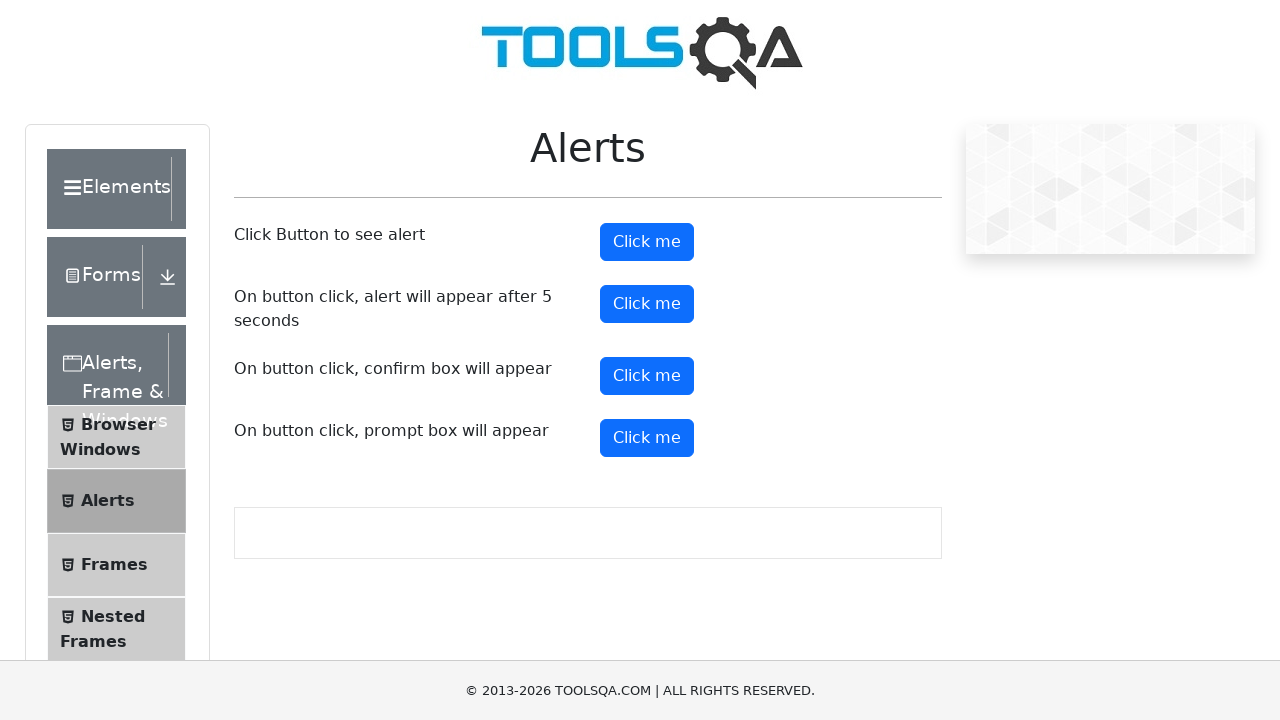

Set up dialog handler to accept alerts
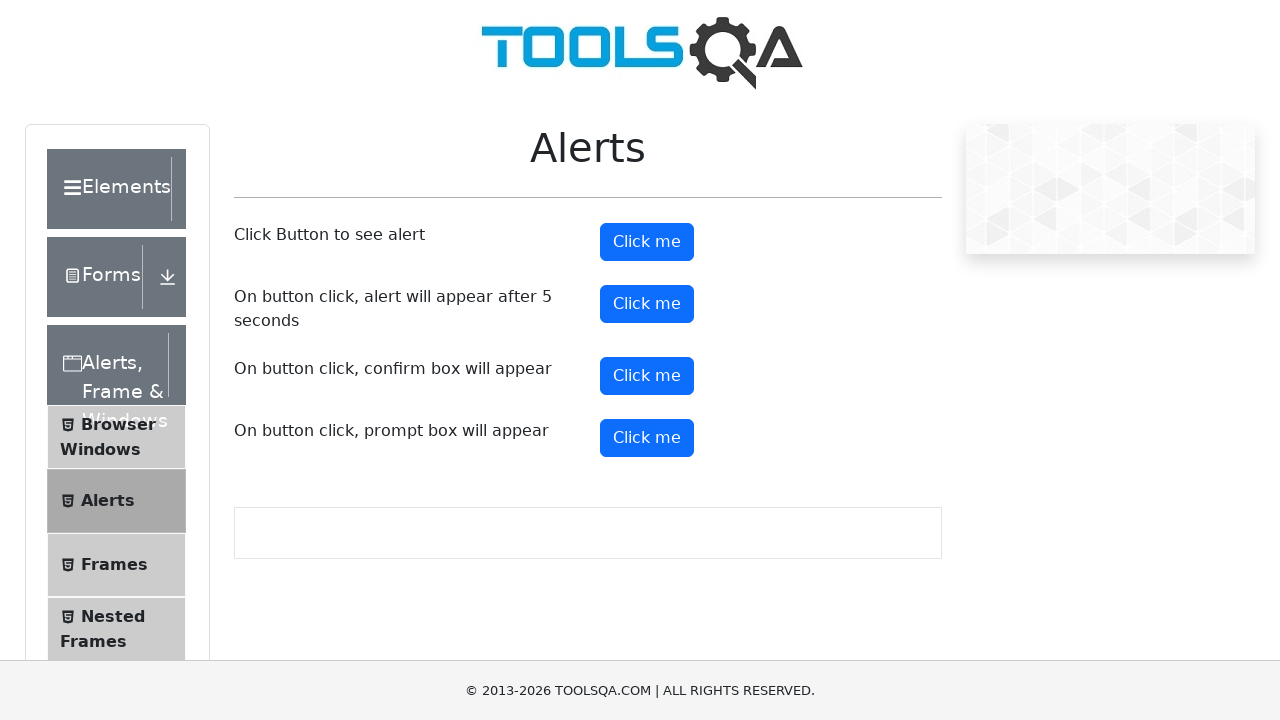

Clicked the first 'Click me' button to trigger alert at (647, 242) on internal:role=button[name="Click me"i] >> nth=0
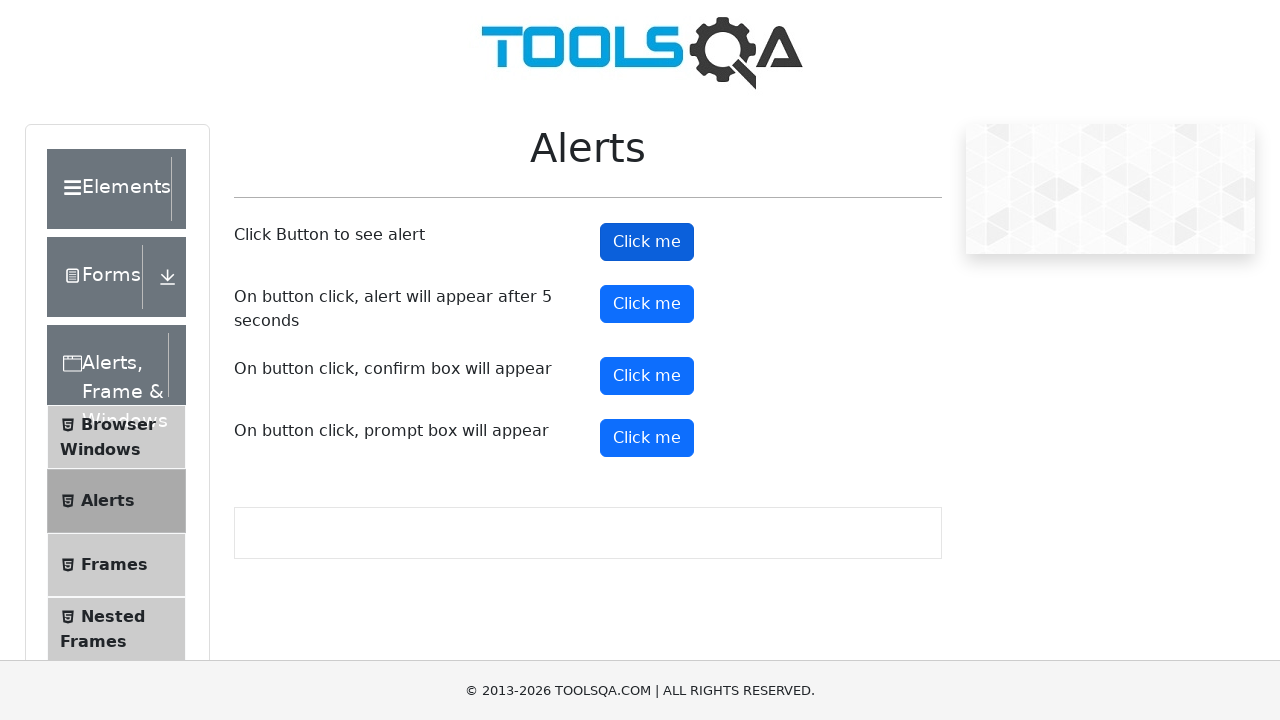

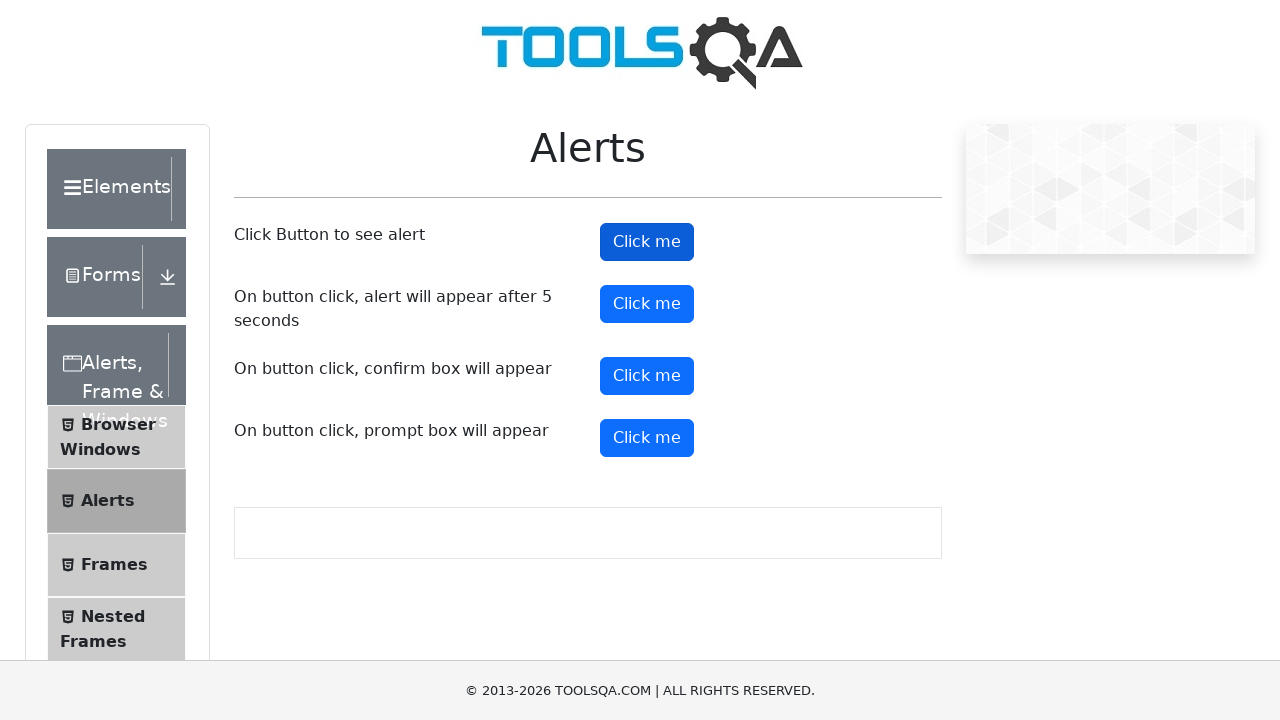